Tests drag and drop functionality within an iframe by dragging an element from source to target location

Starting URL: http://jqueryui.com/droppable/

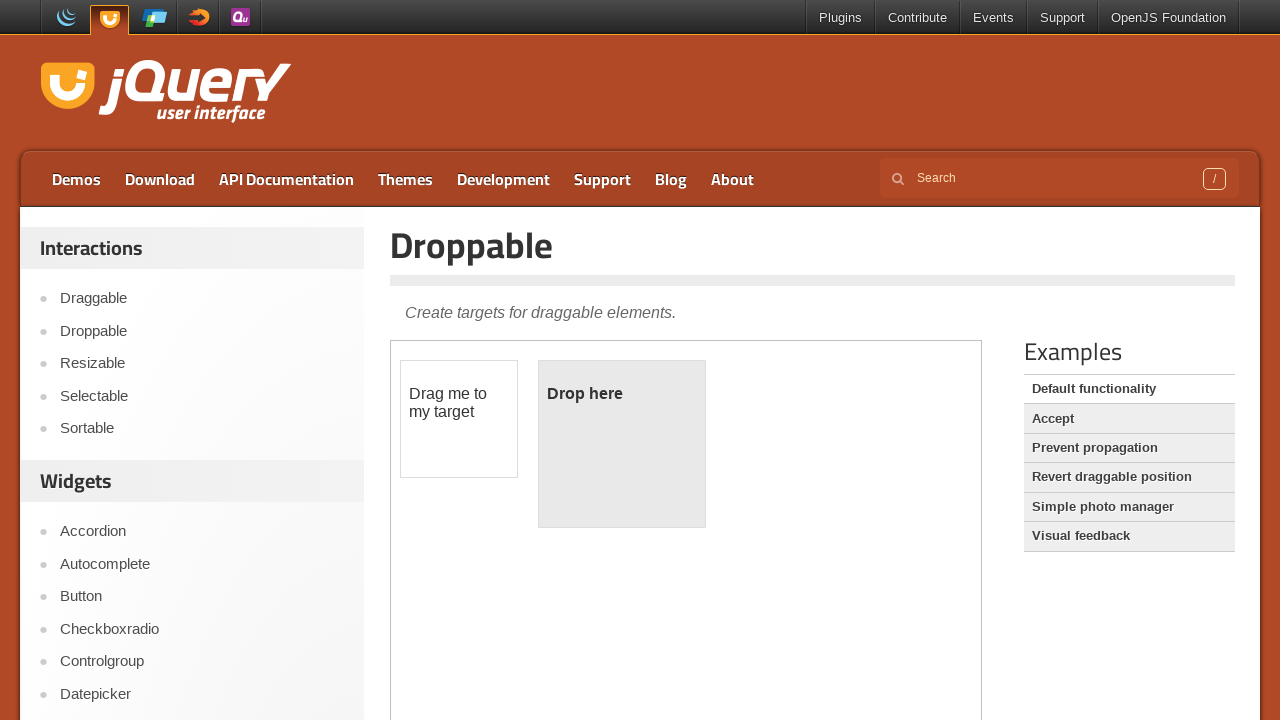

Counted iframes on the page
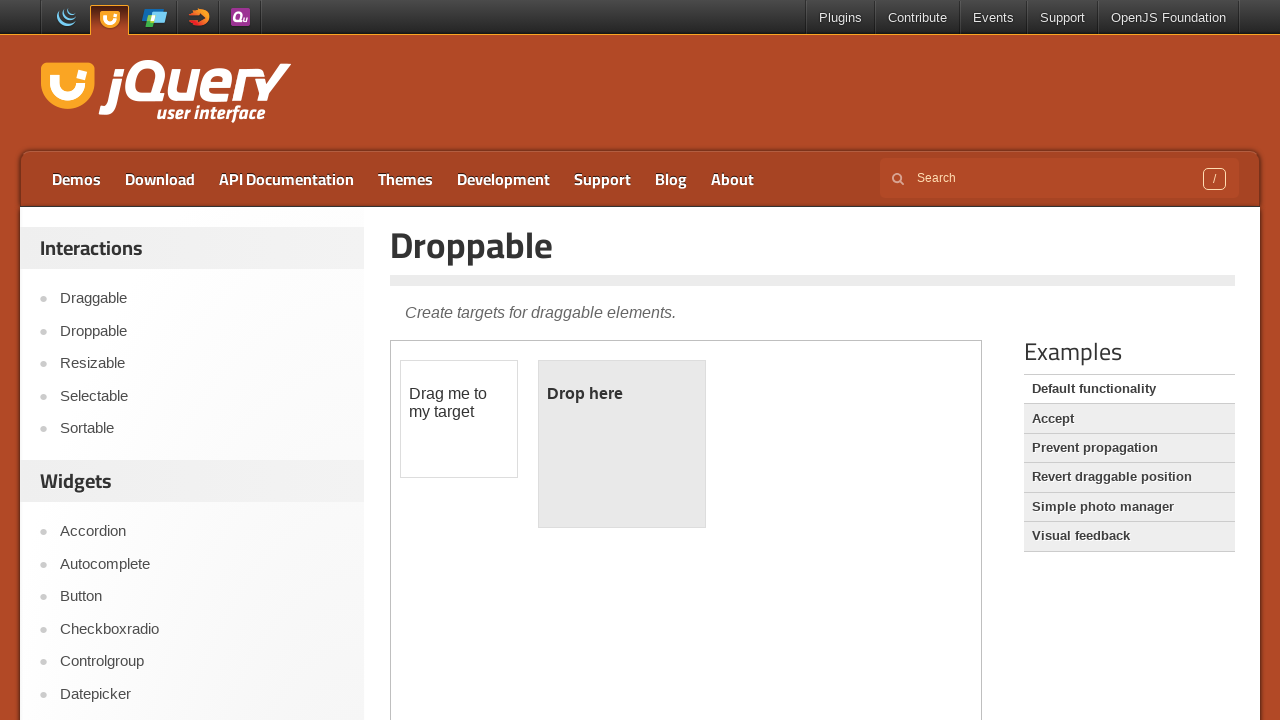

Located the first iframe on the page
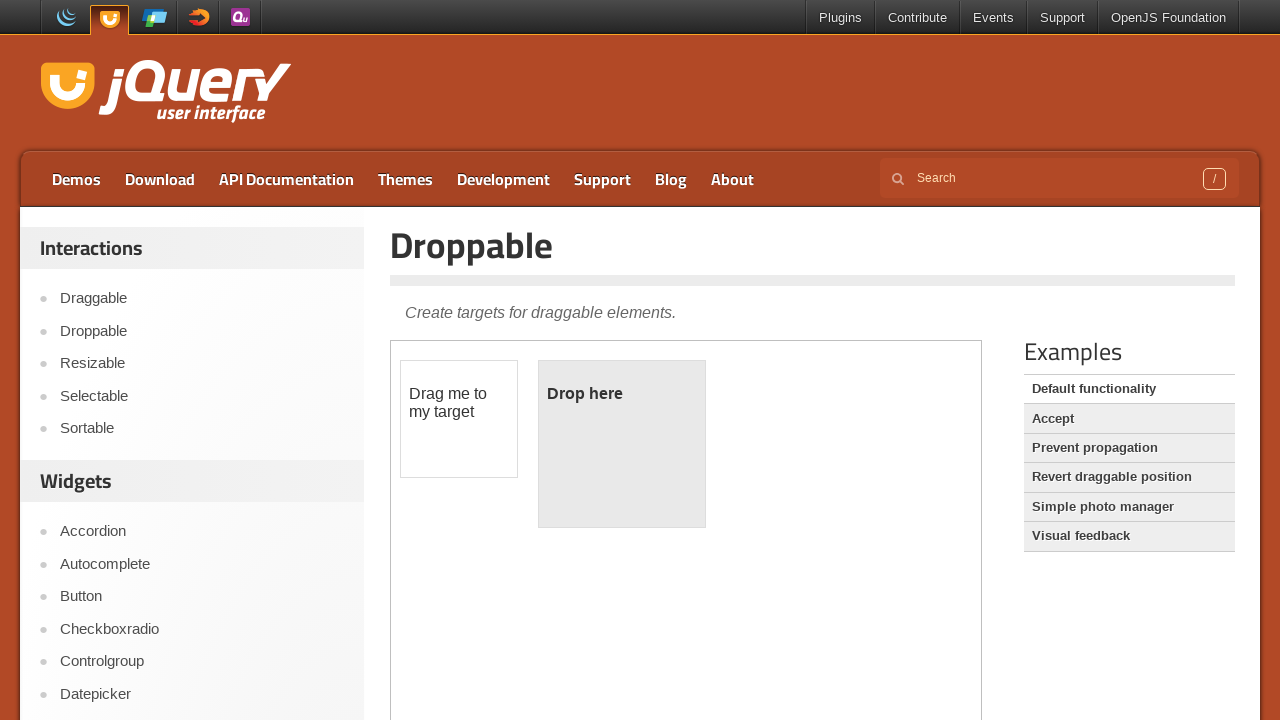

Located the draggable element within the iframe
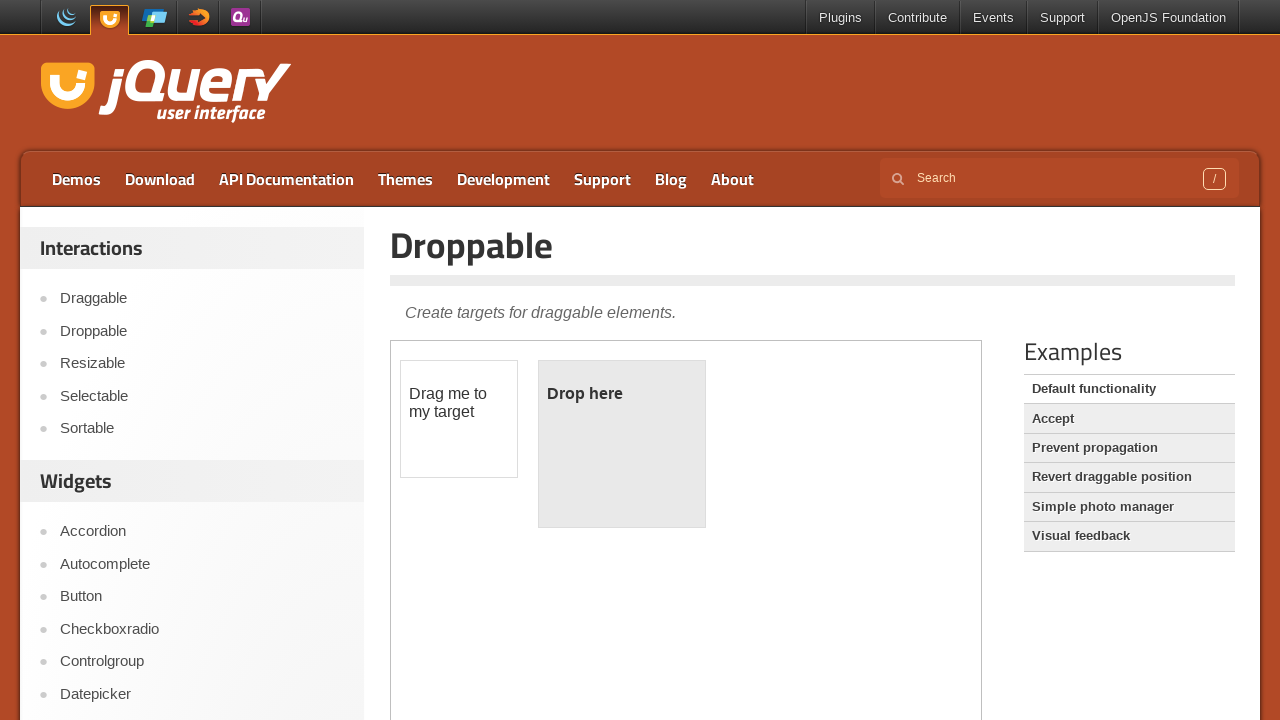

Located the droppable target element within the iframe
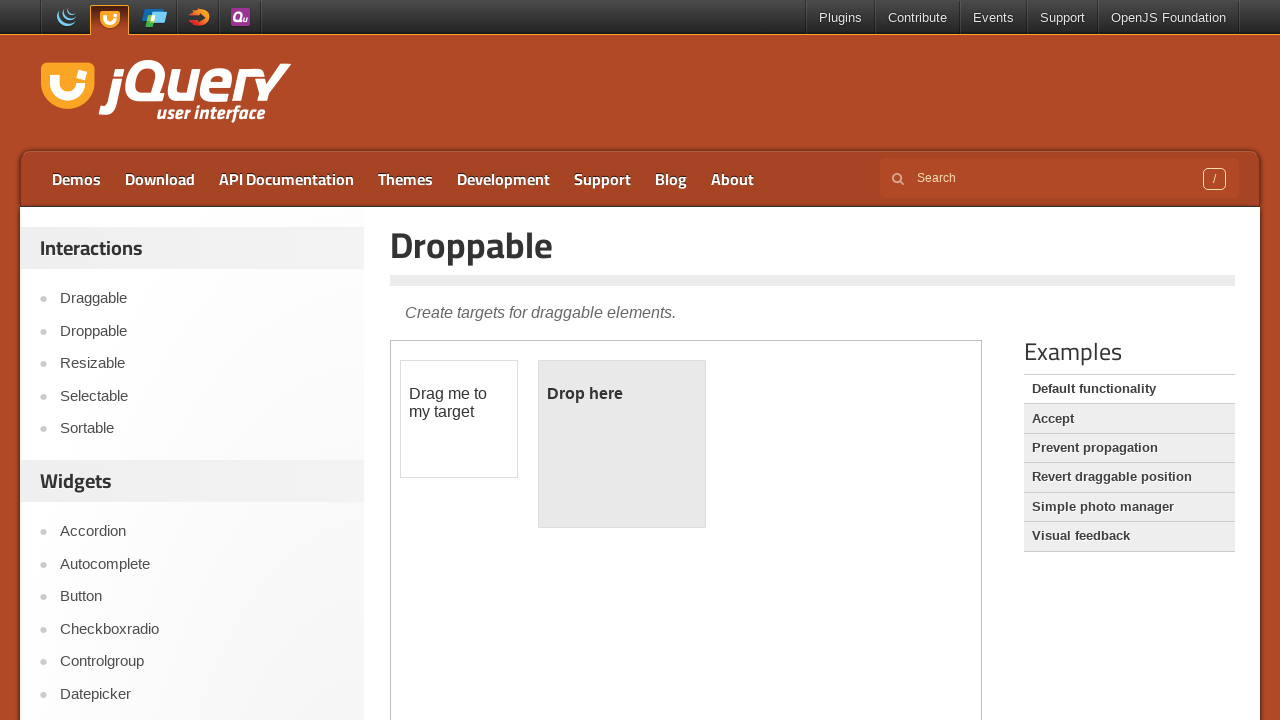

Dragged the source element to the target location within the iframe at (622, 444)
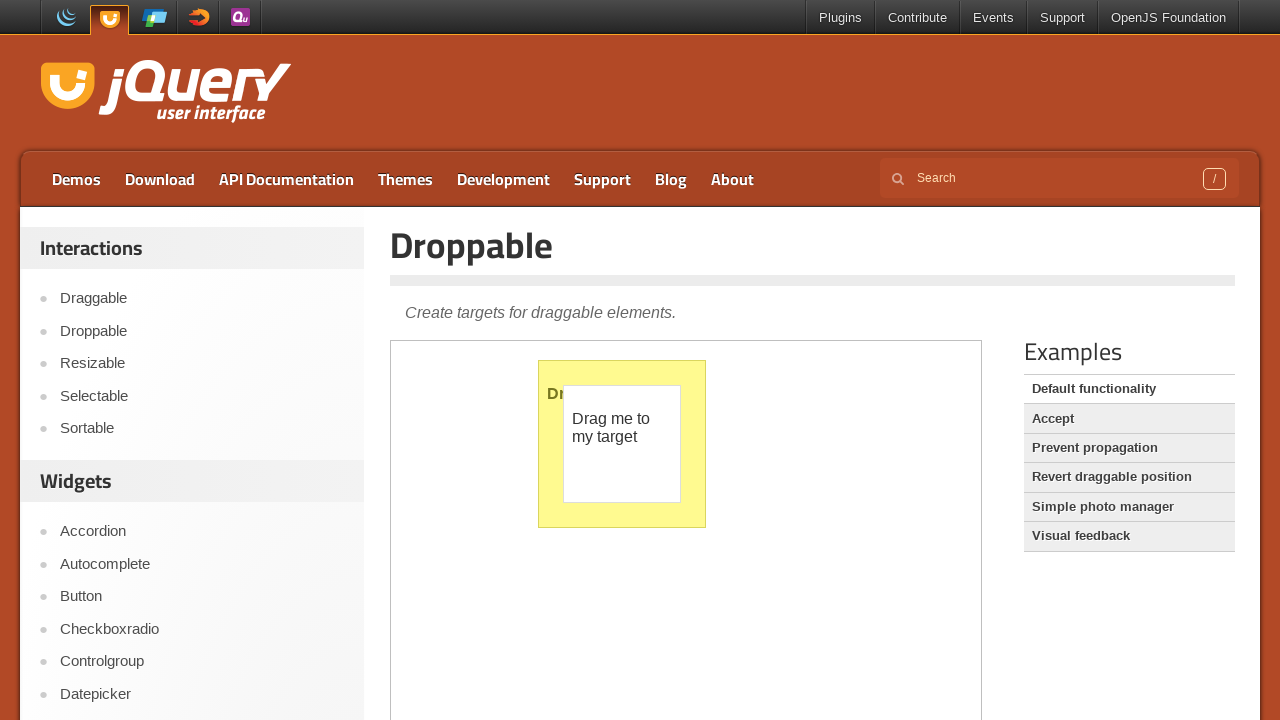

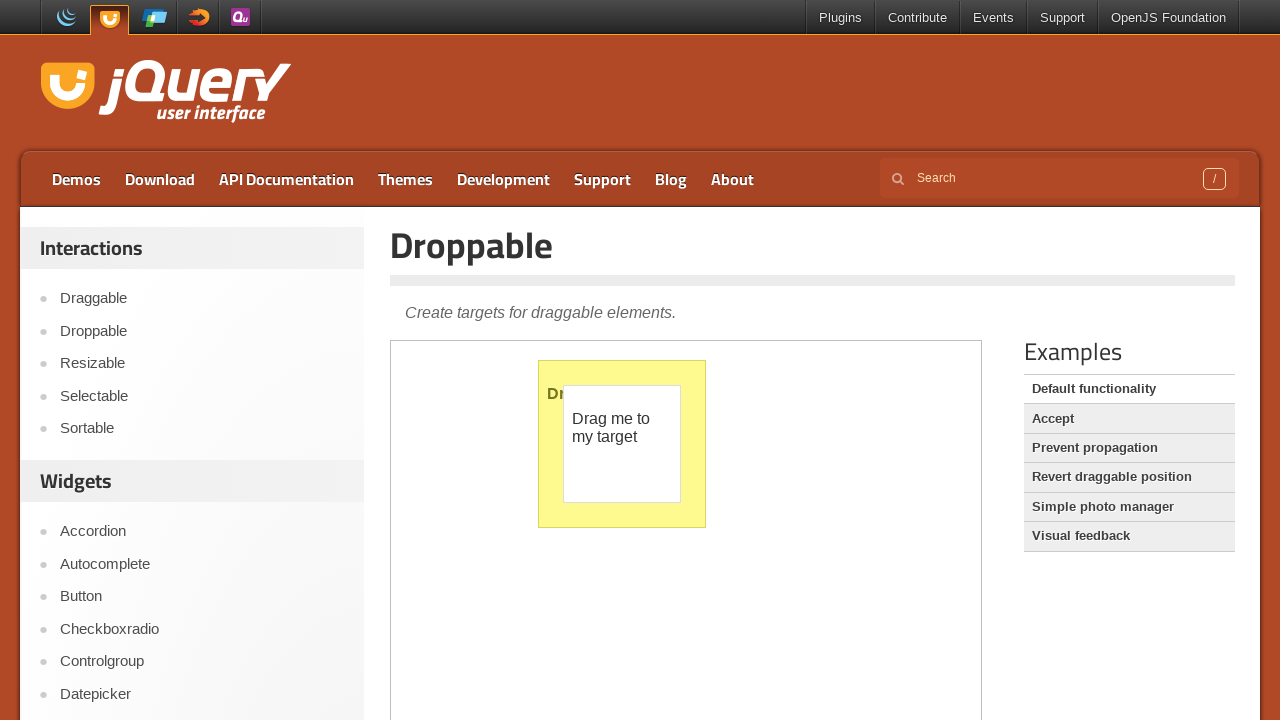